Tests game mode selection by checking checkboxes for raider, operative/alien, and fog options, then clicking a game button and verifying the URL query parameters match the selected options.

Starting URL: https://rebelstar.ru/

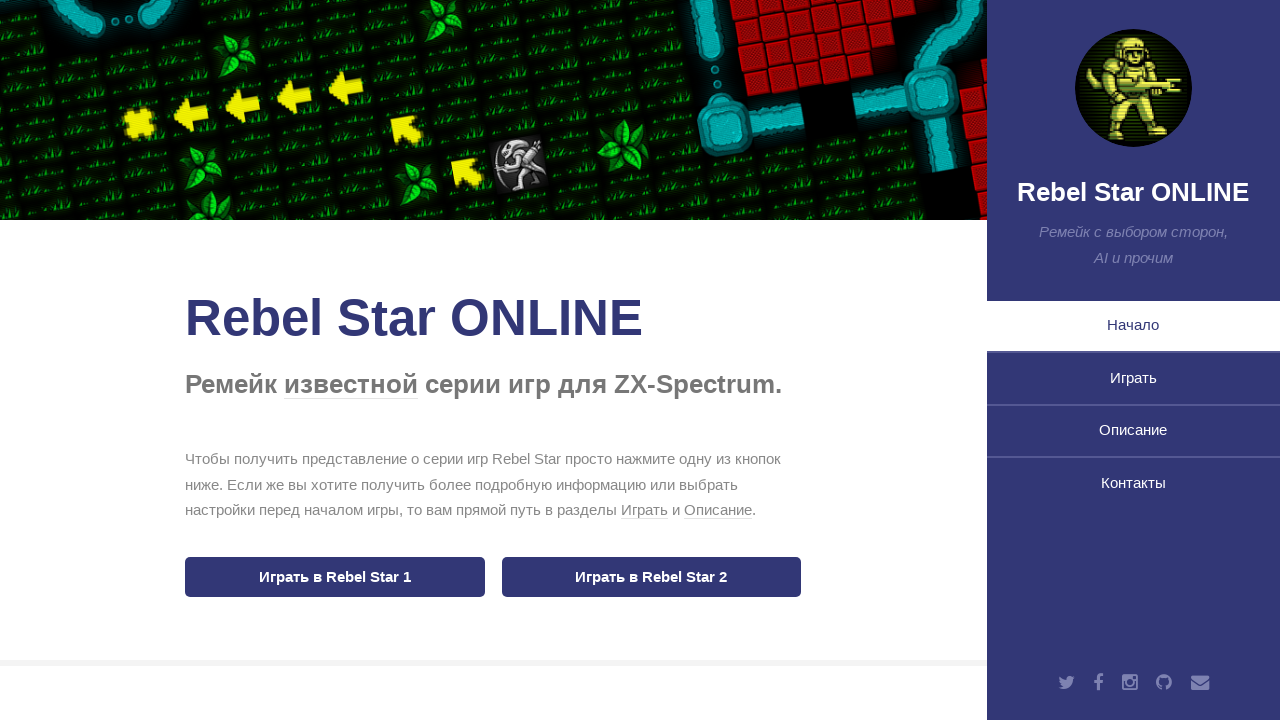

Verified page title contains 'Rebel Star'
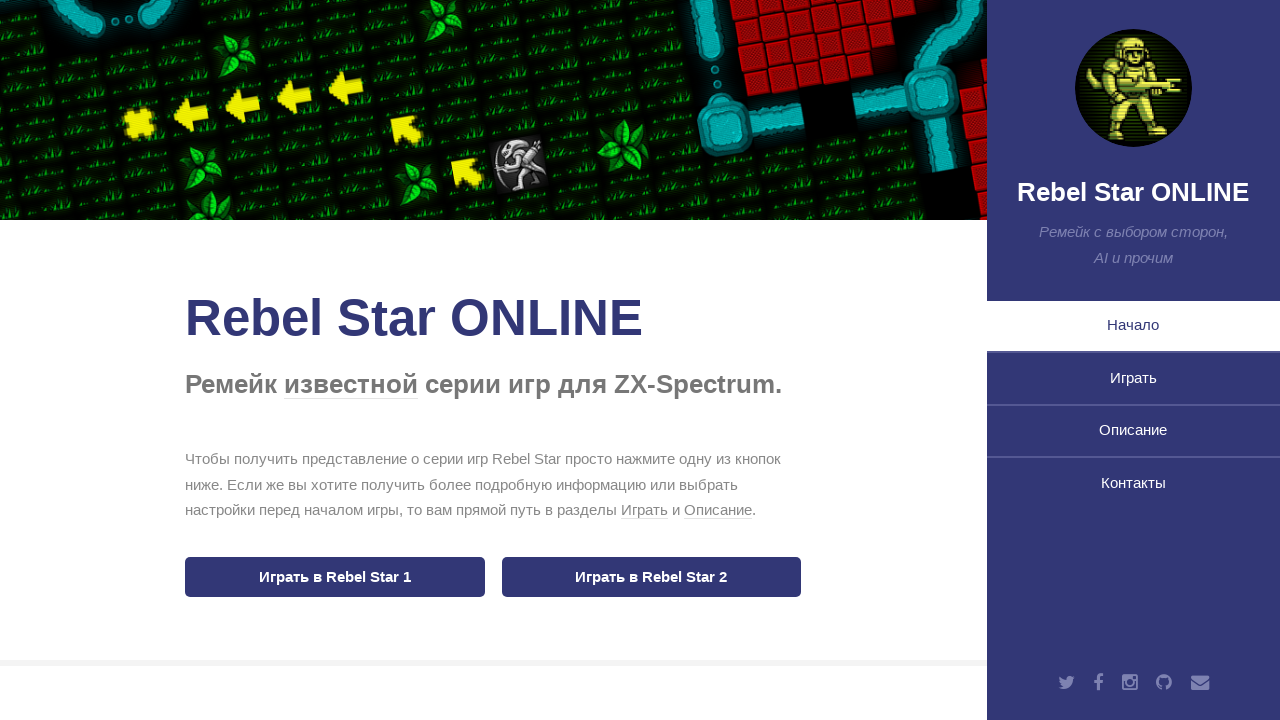

Enabled raider checkbox via JavaScript
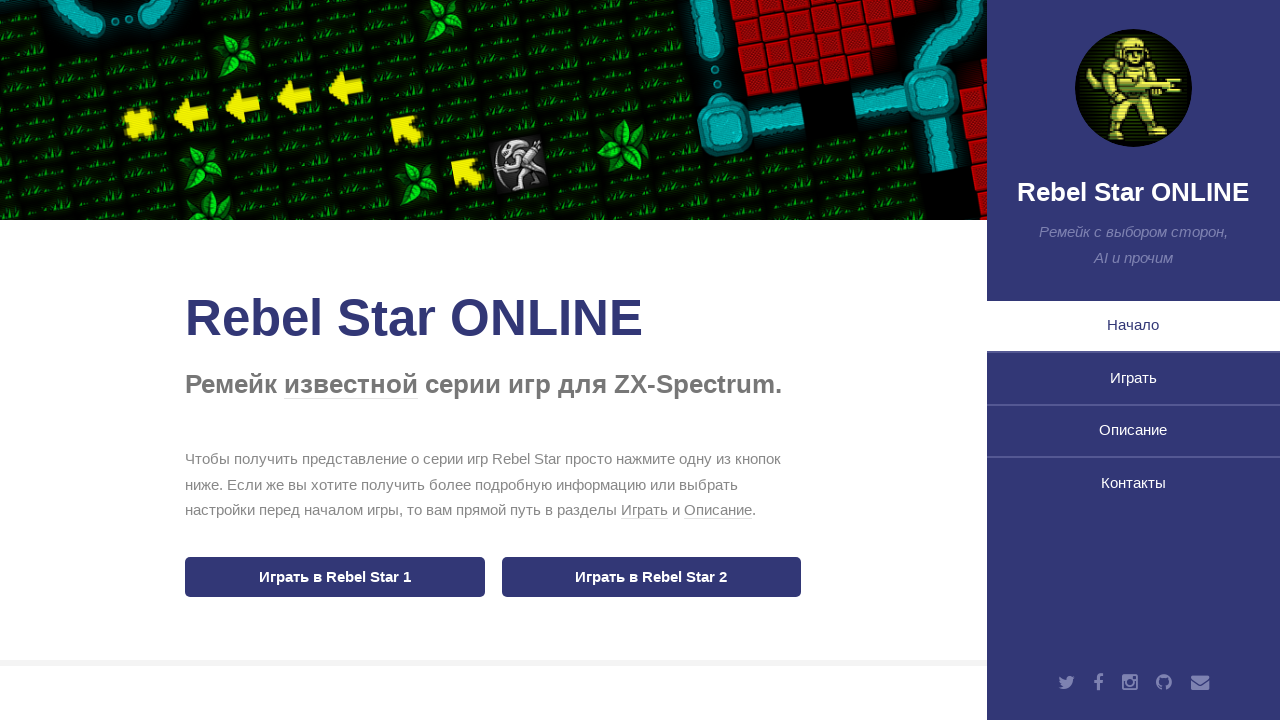

Enabled operative/alien checkbox via JavaScript
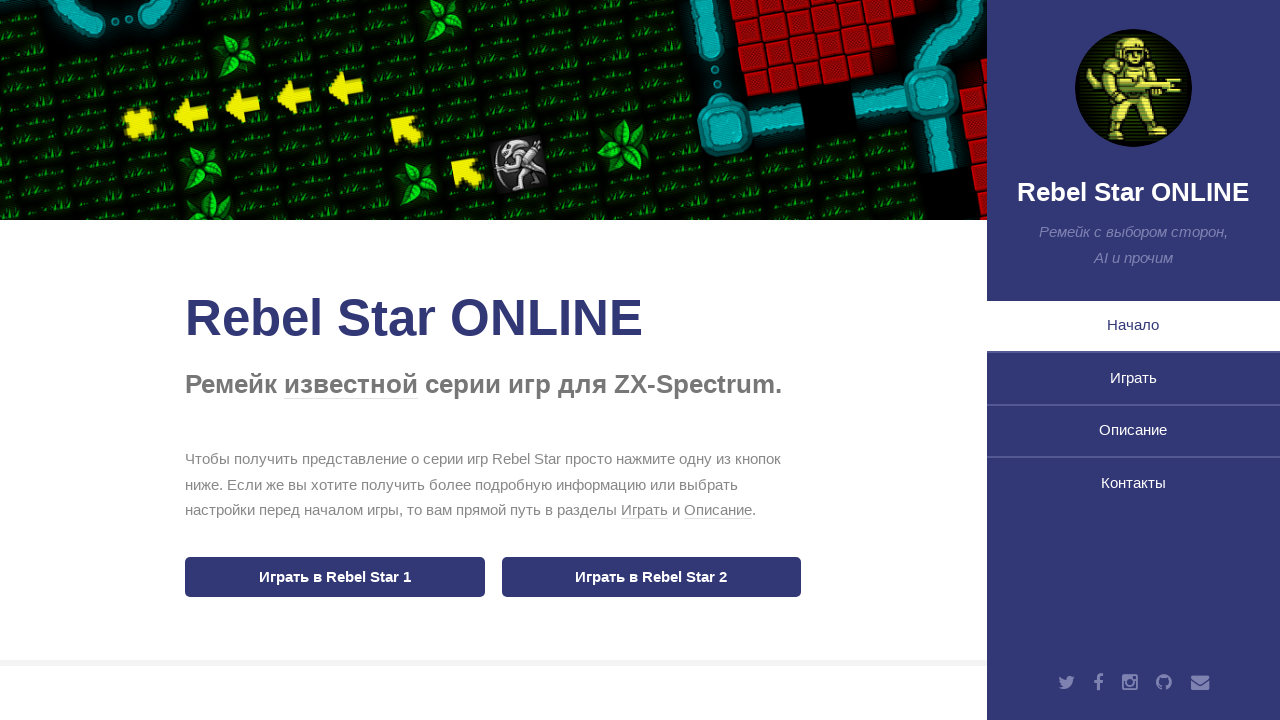

Enabled fog checkbox via JavaScript
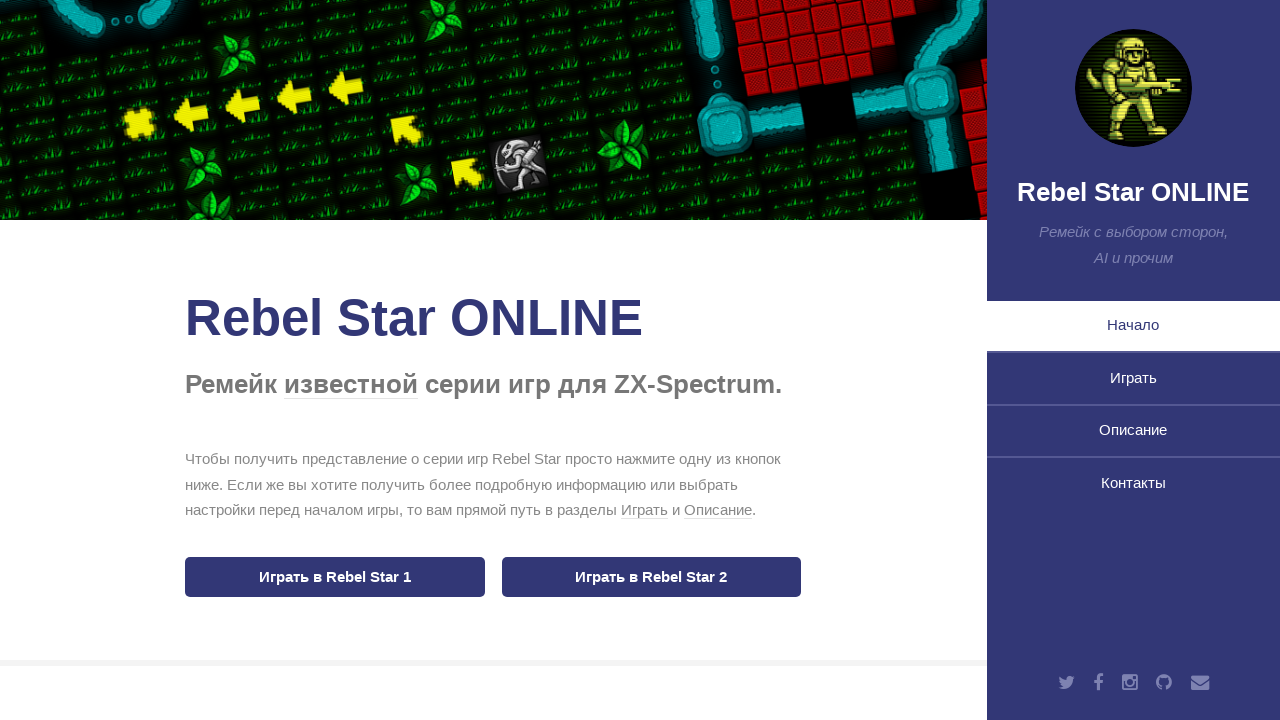

Clicked game button to start game with selected options at (639, 360) on #imgRS1
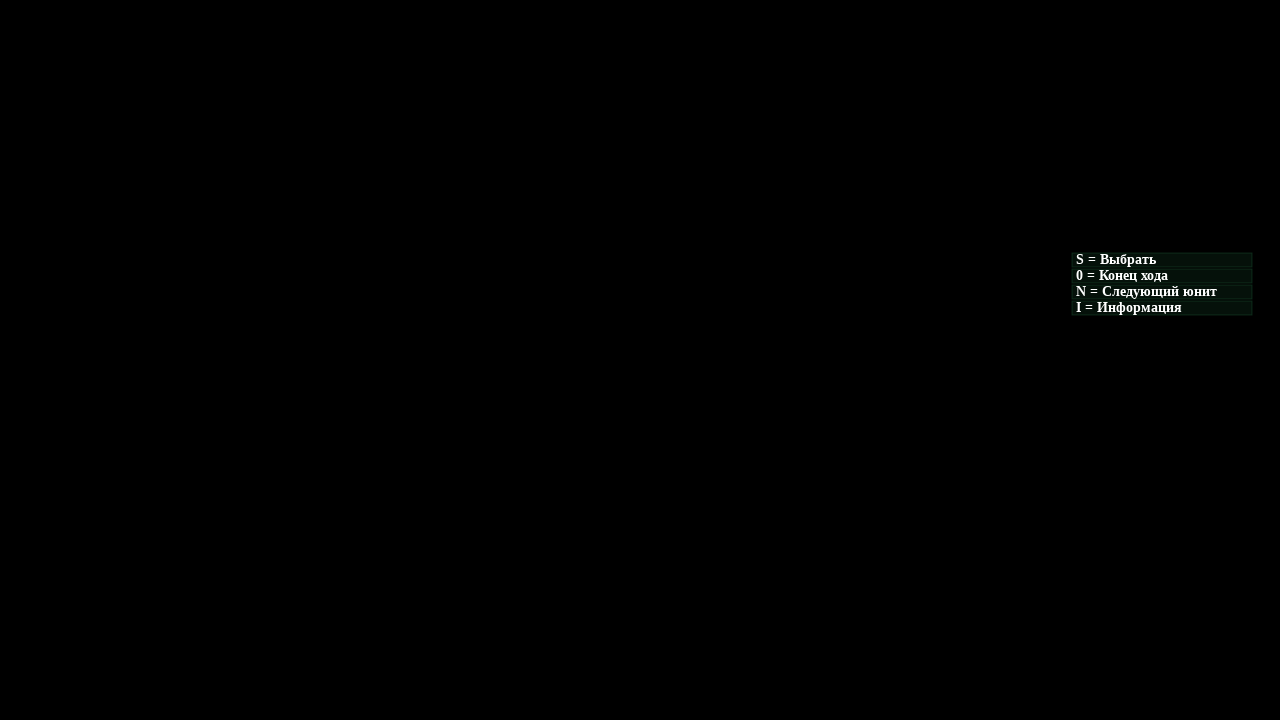

Waited for page to load (networkidle)
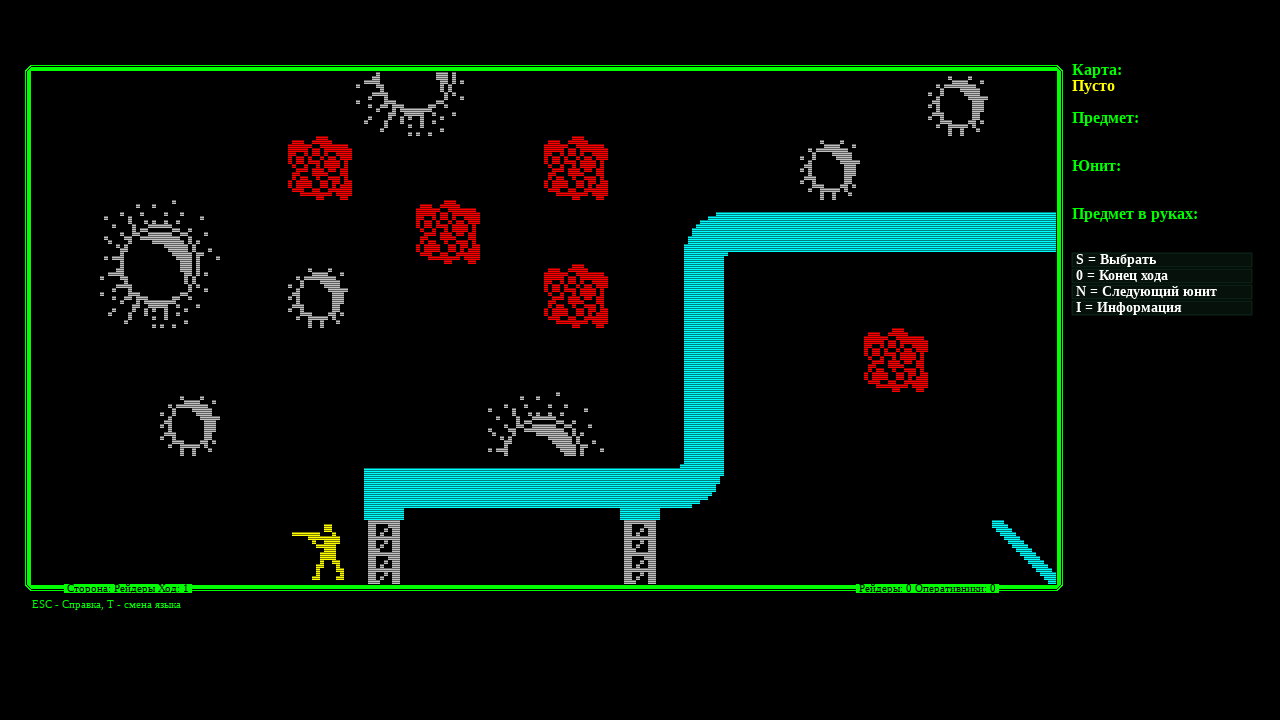

Verified URL query parameters match selected game options
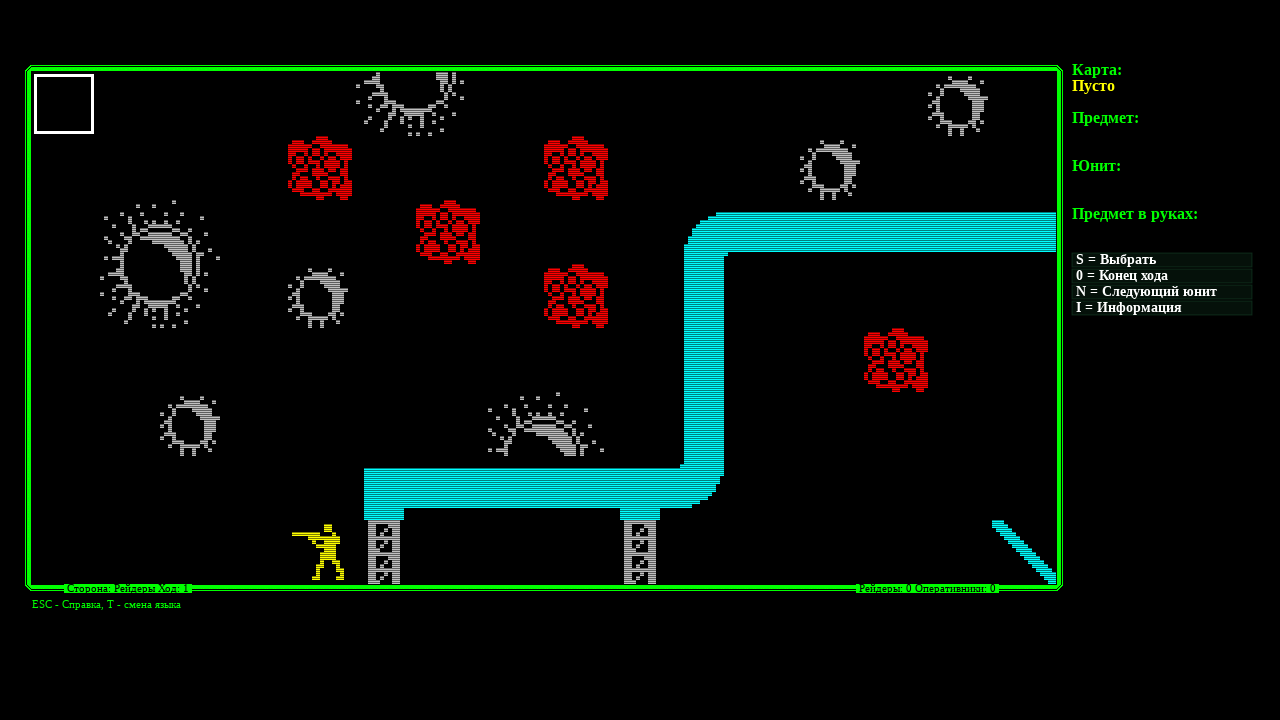

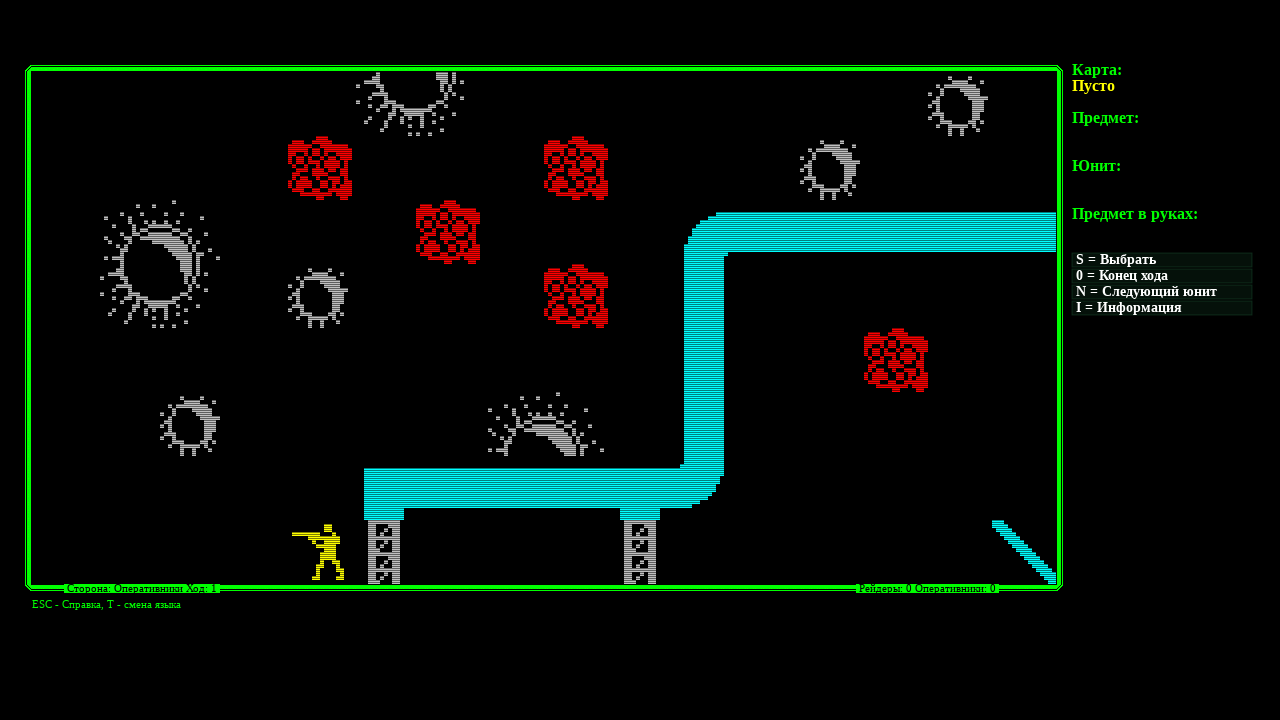